Navigates to the React shopping cart application to verify the page loads successfully

Starting URL: https://react-shopping-cart-67954.firebaseapp.com/

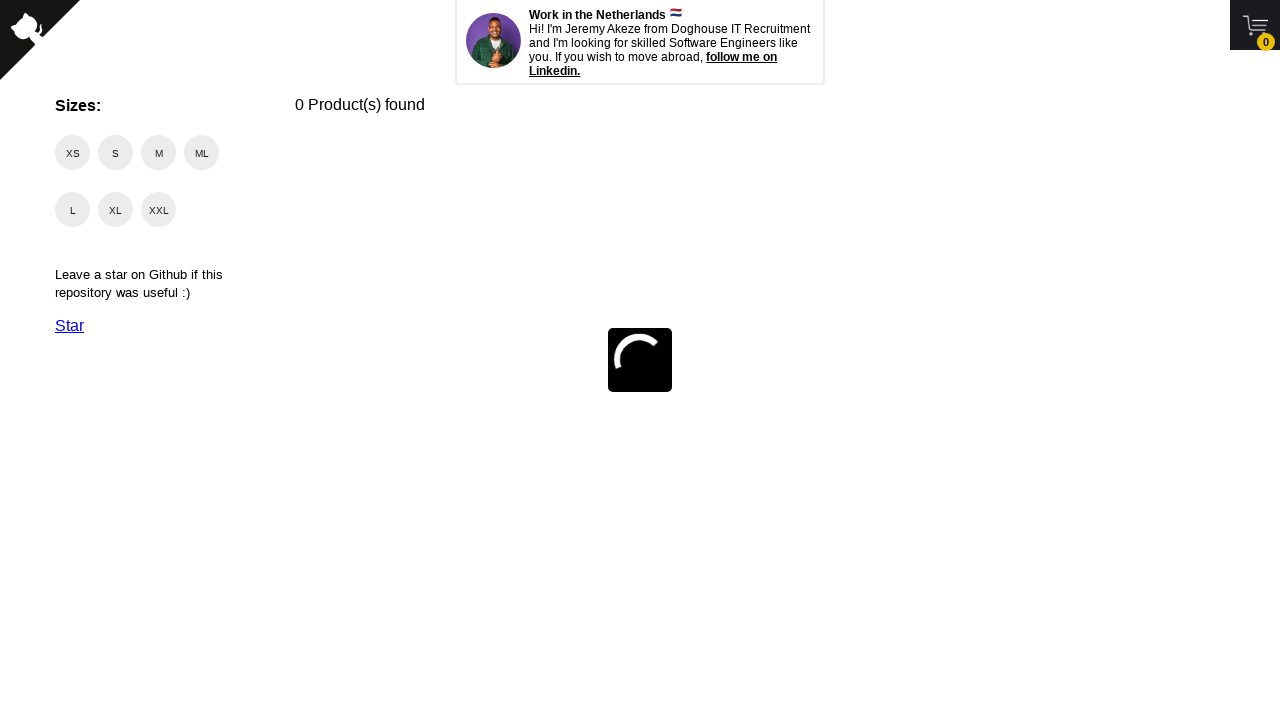

Waited for page to reach networkidle state
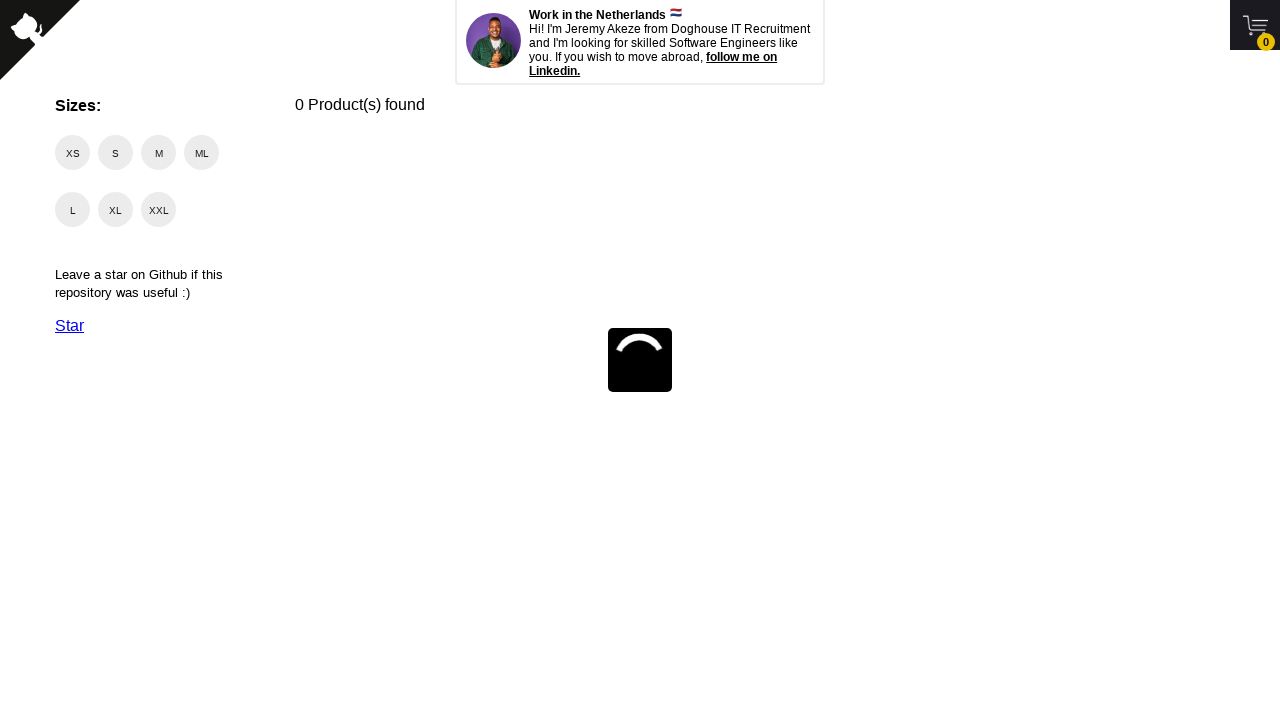

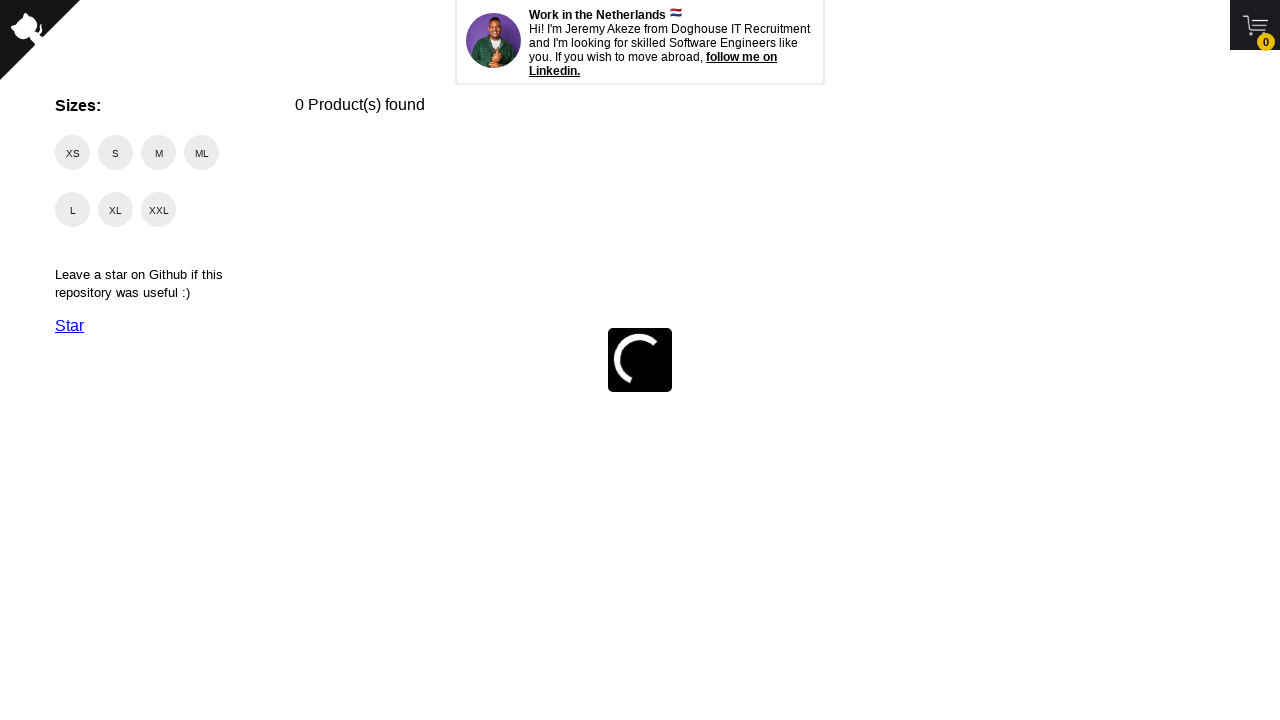